Verifies that the support email link is clickable by clicking on it

Starting URL: https://famcare.app/

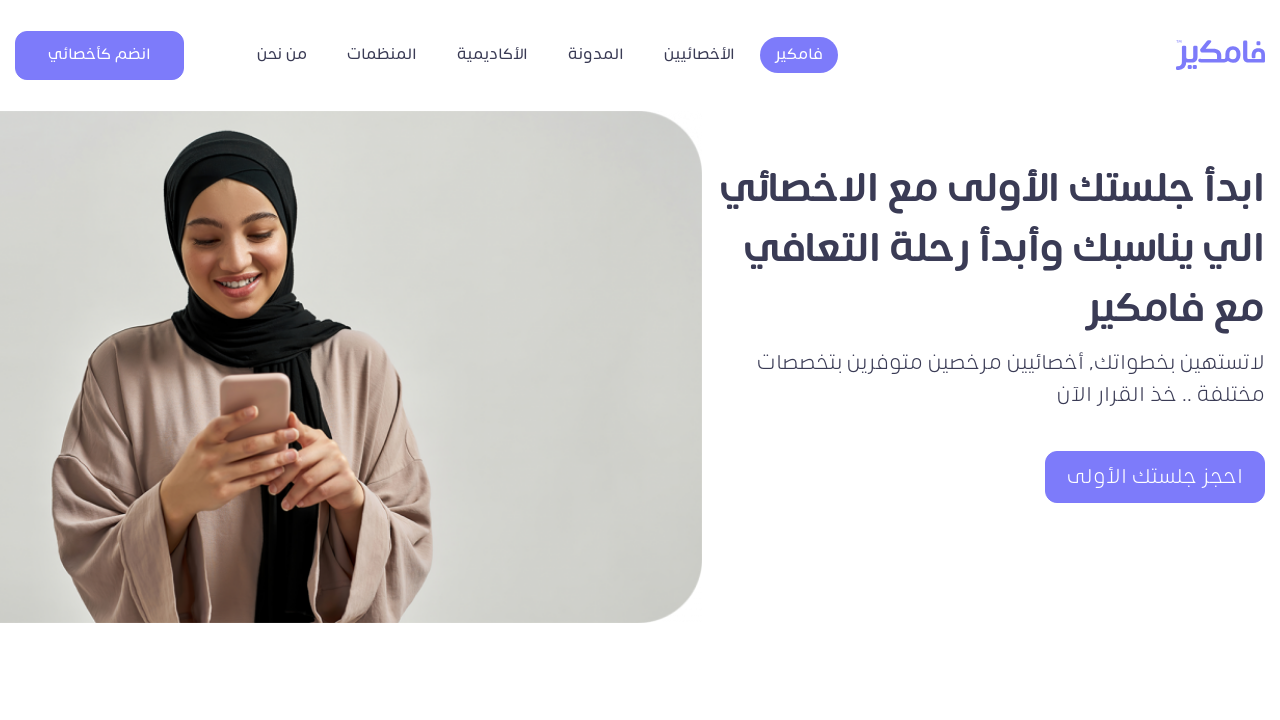

Located support email link in footer
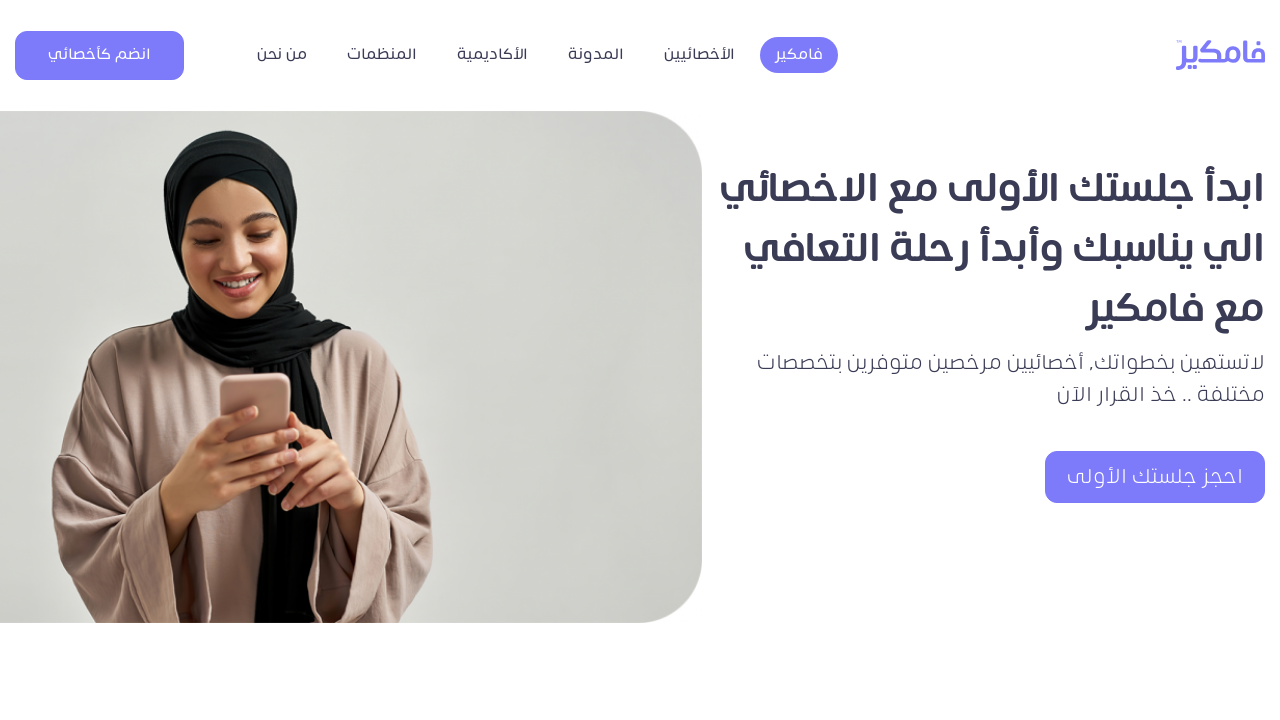

Support email link became visible
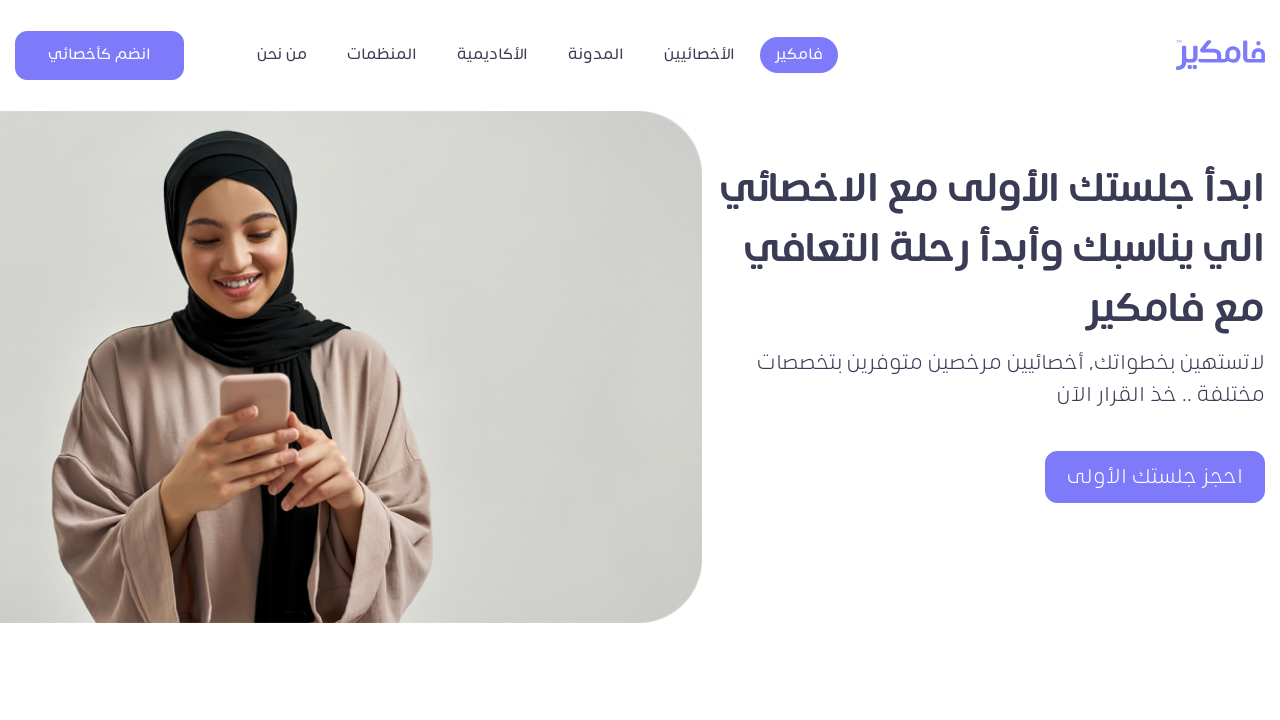

Clicked support email link at (1110, 458) on xpath=/html/body/footer/div[1]/div/div/div[1]/div/div[2]/div[1]/div[2]/a
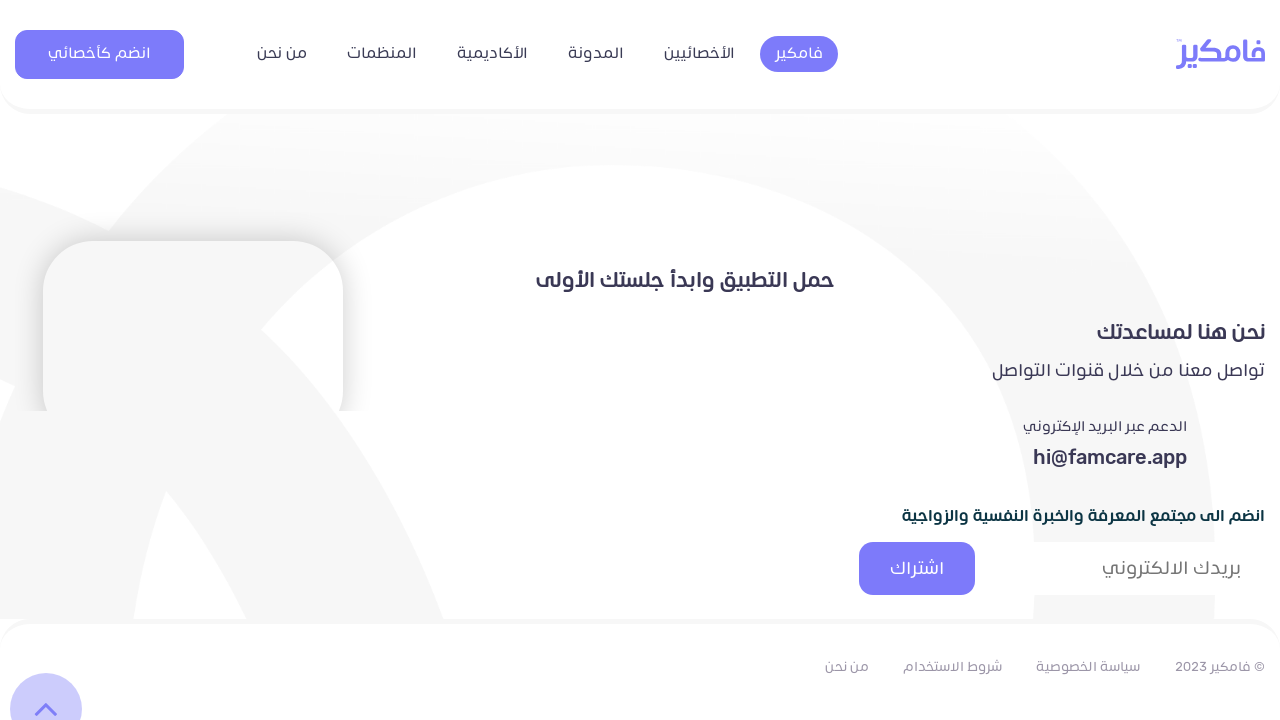

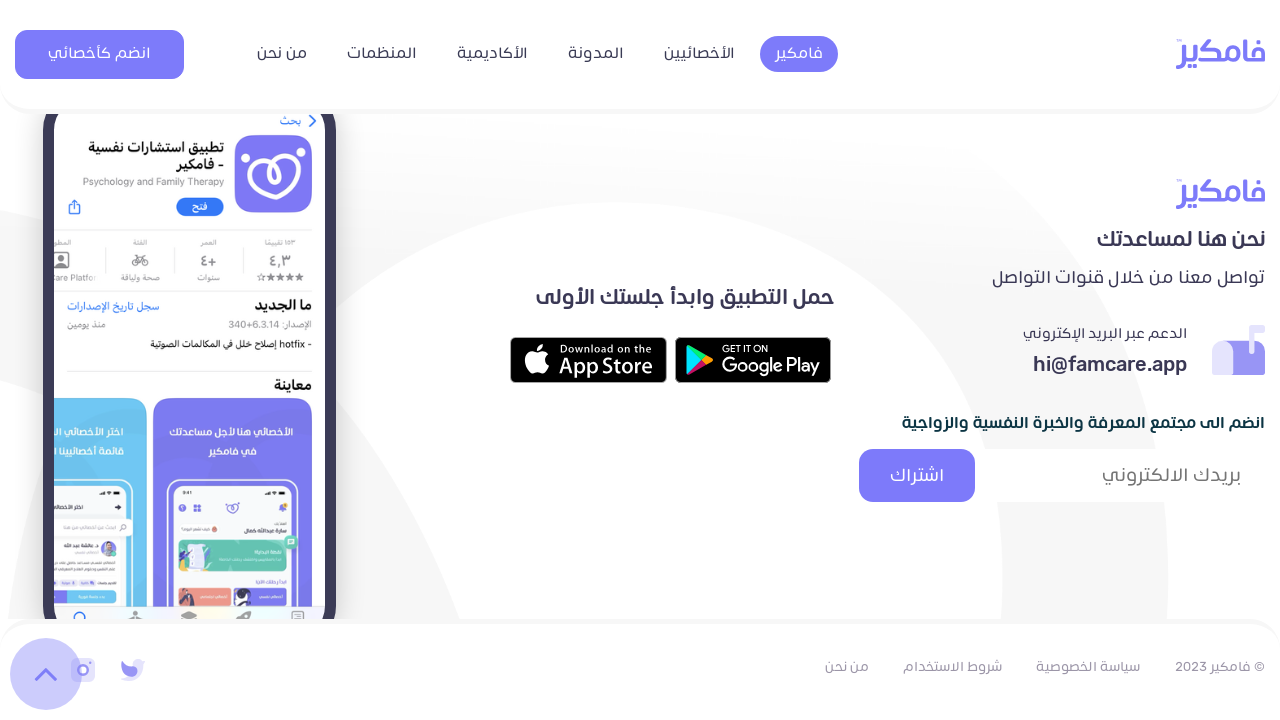